Tests passenger dropdown functionality by opening the dropdown, incrementing adult passenger count 4 times, and closing the dropdown

Starting URL: https://rahulshettyacademy.com/dropdownsPractise/

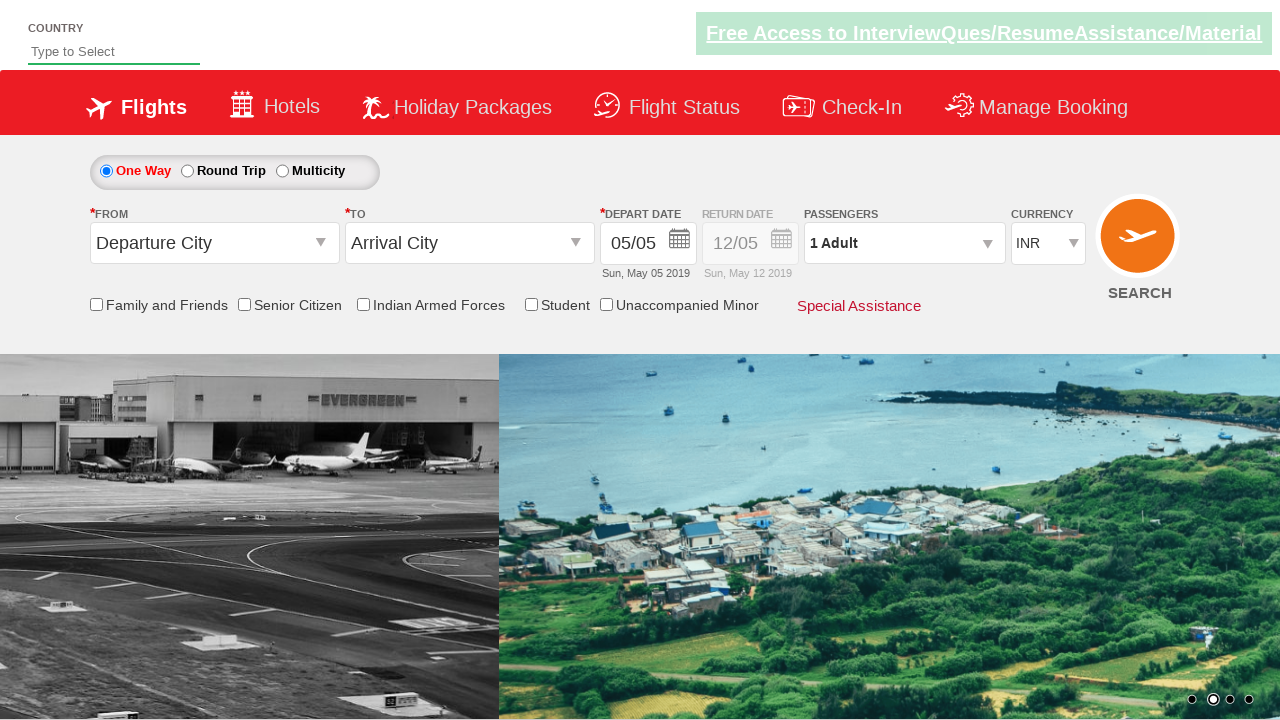

Clicked on passenger info dropdown to open it at (904, 243) on #divpaxinfo
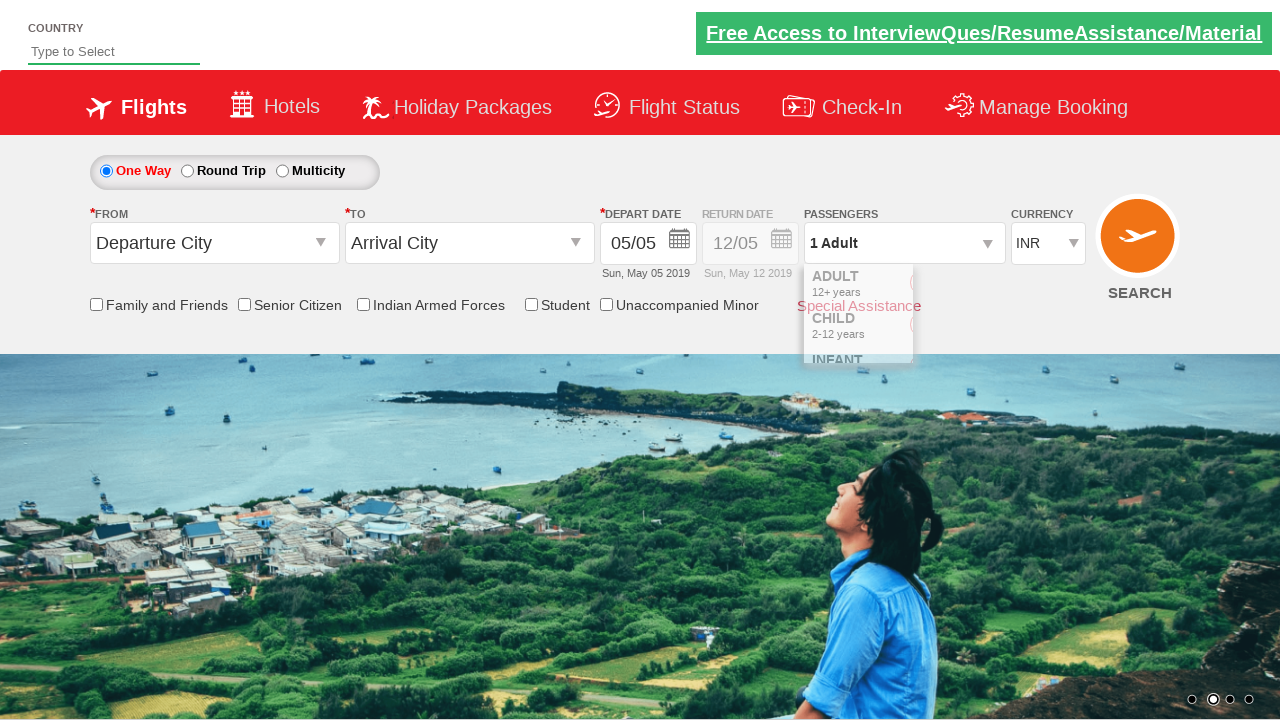

Waited for increment adult button to be visible
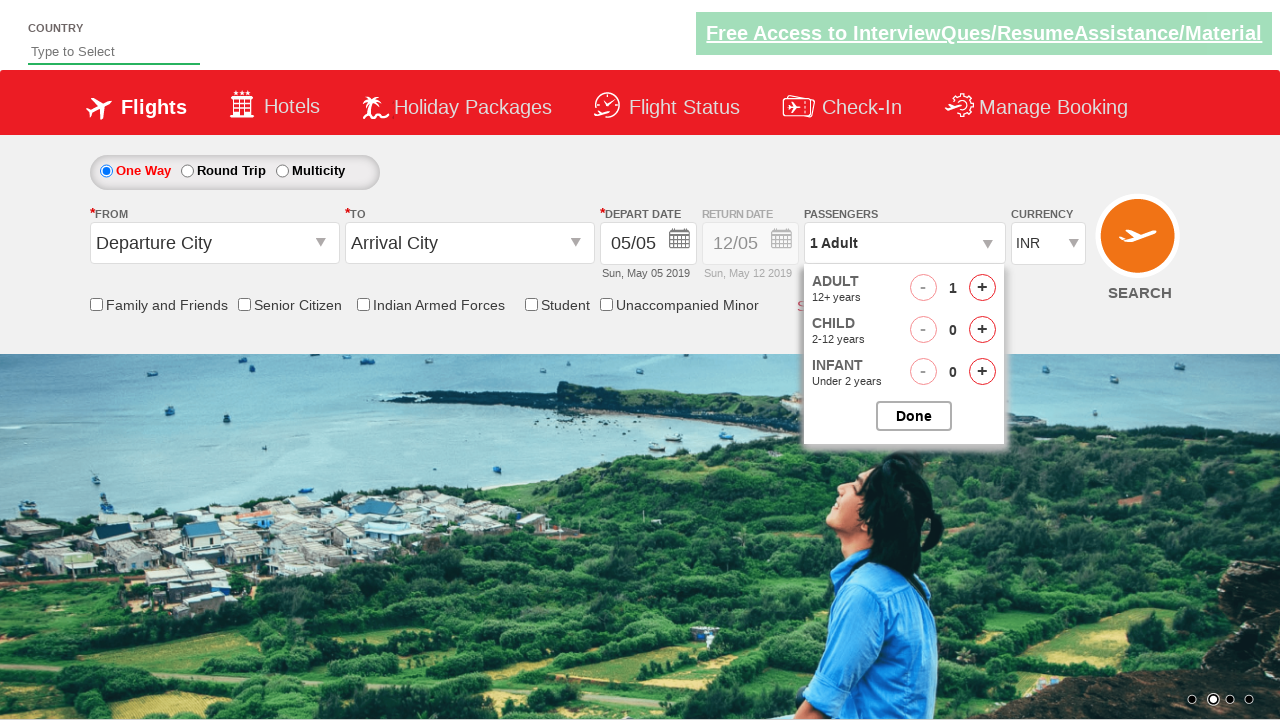

Incremented adult passenger count (iteration 1 of 4) at (982, 288) on #hrefIncAdt
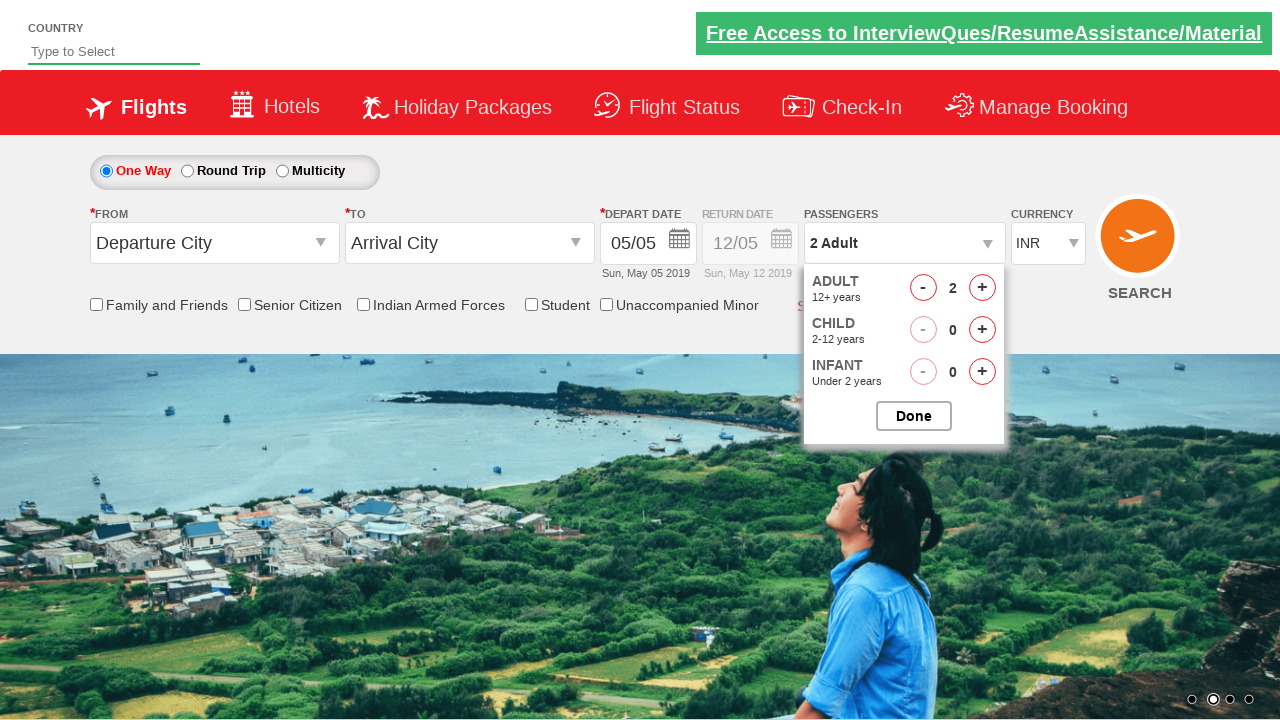

Incremented adult passenger count (iteration 2 of 4) at (982, 288) on #hrefIncAdt
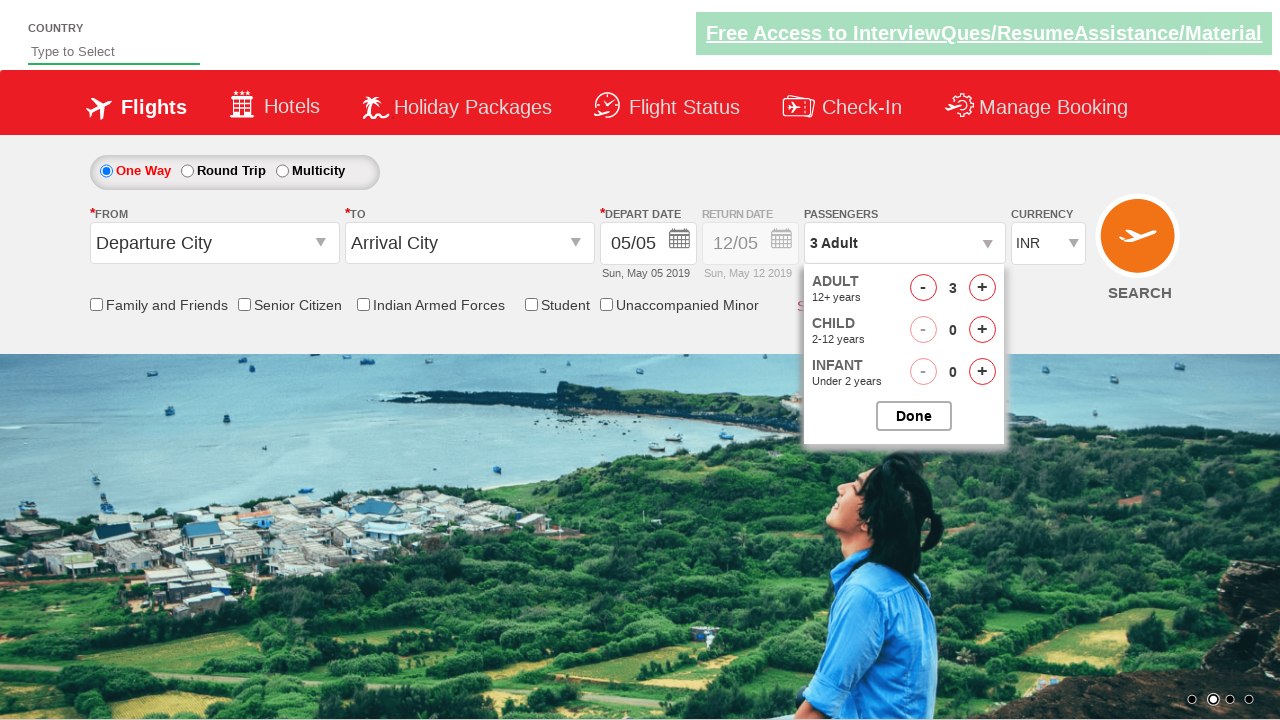

Incremented adult passenger count (iteration 3 of 4) at (982, 288) on #hrefIncAdt
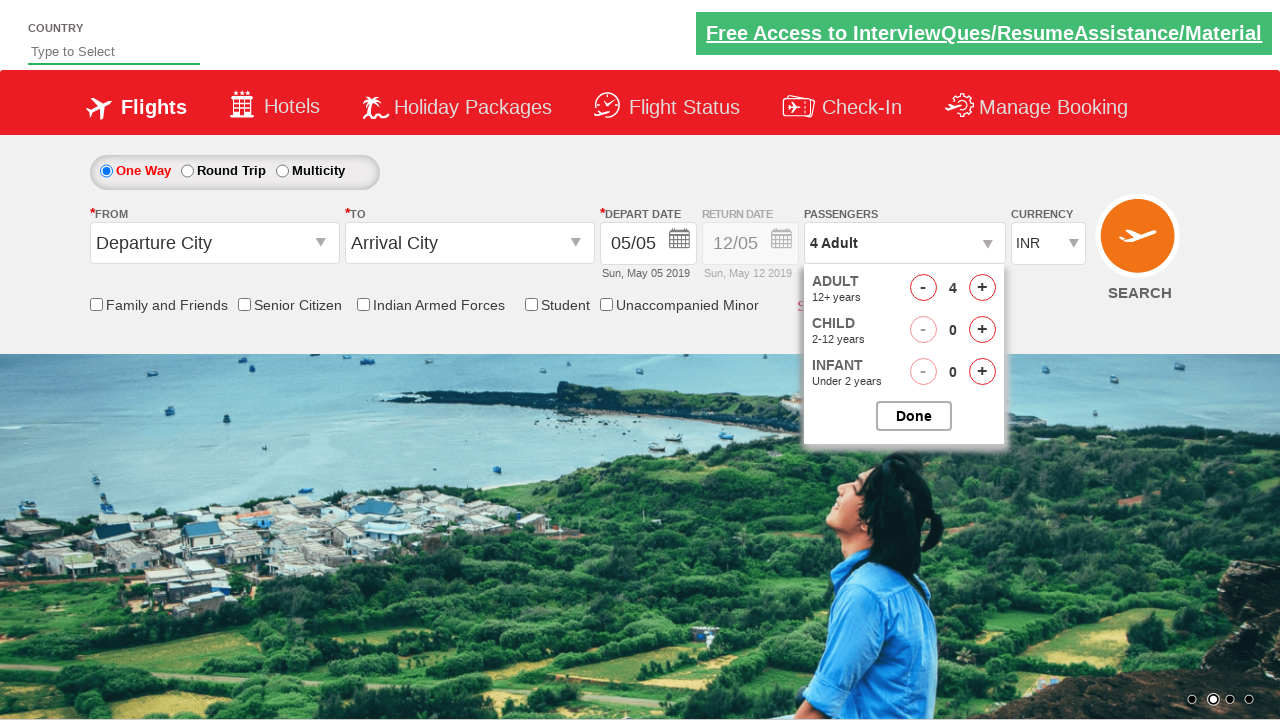

Incremented adult passenger count (iteration 4 of 4) at (982, 288) on #hrefIncAdt
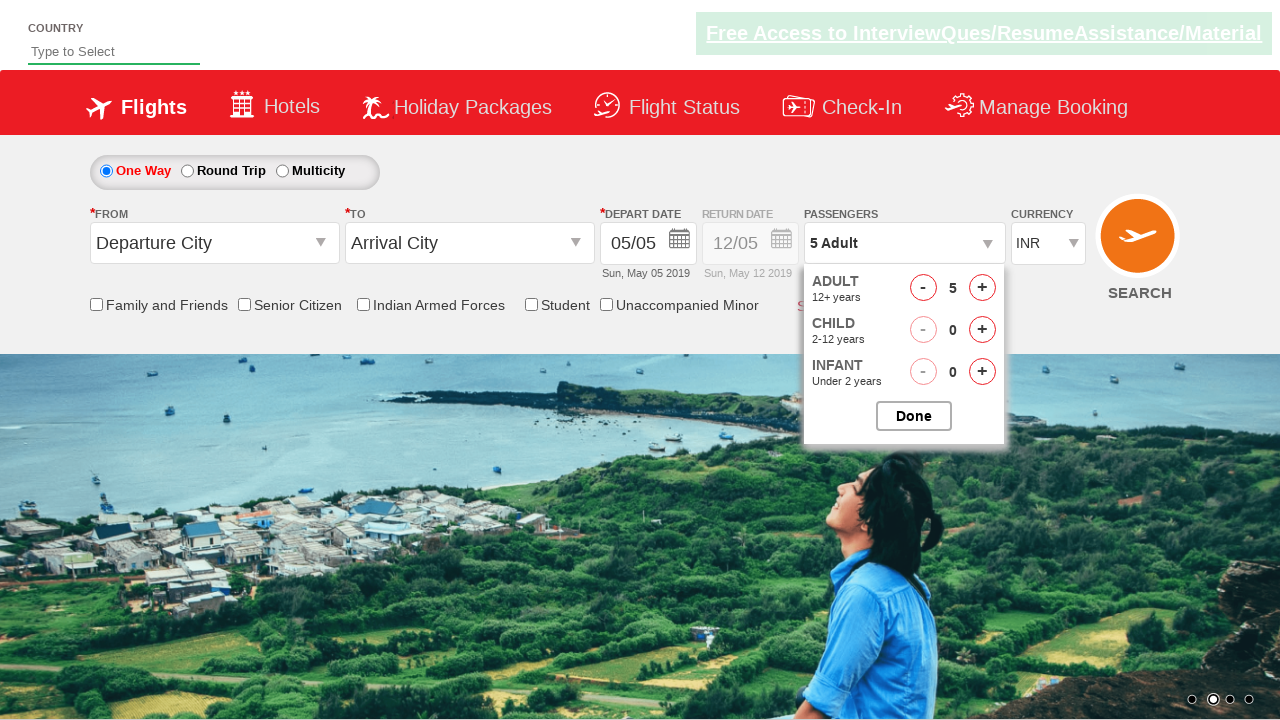

Closed the passenger options dropdown at (914, 416) on #btnclosepaxoption
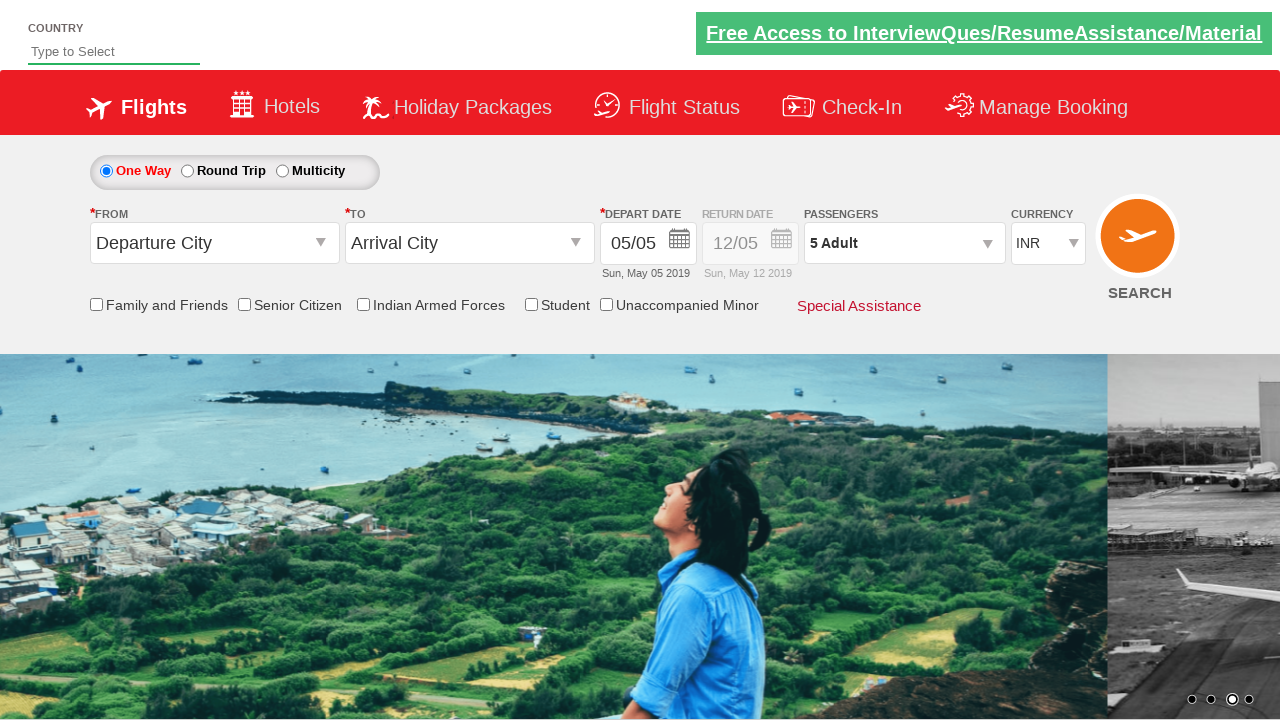

Verified dropdown text is updated and visible
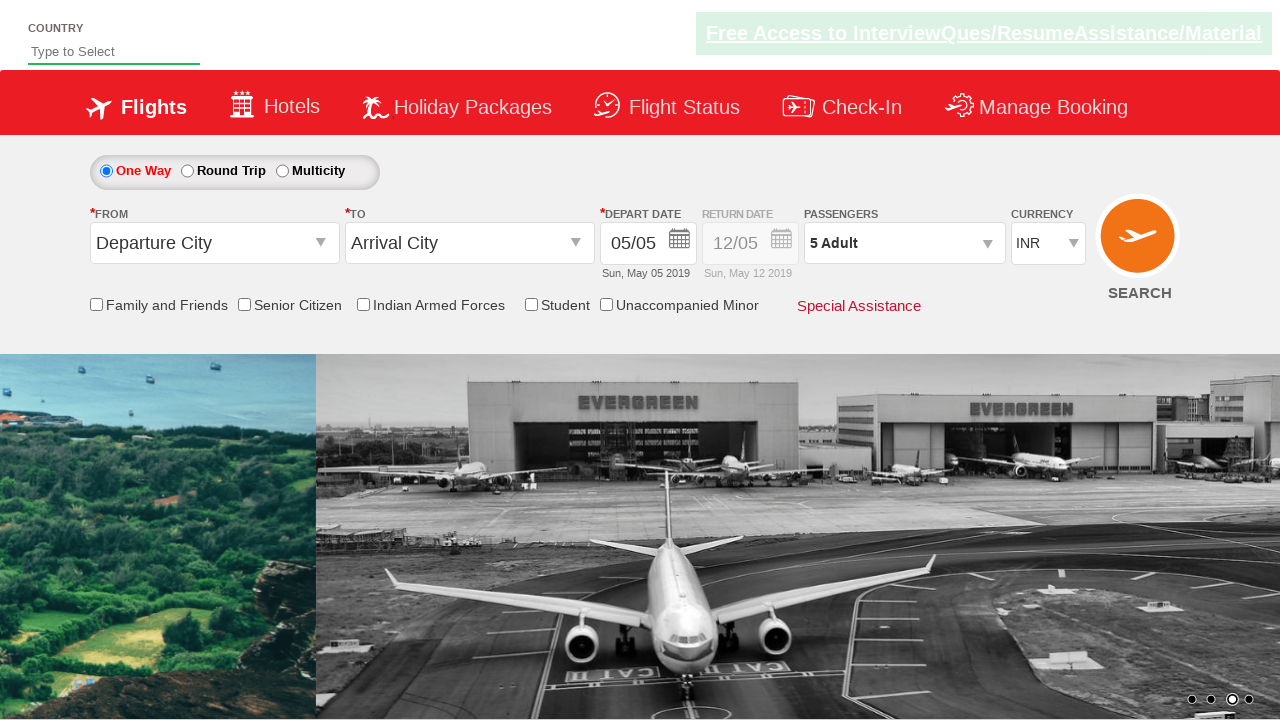

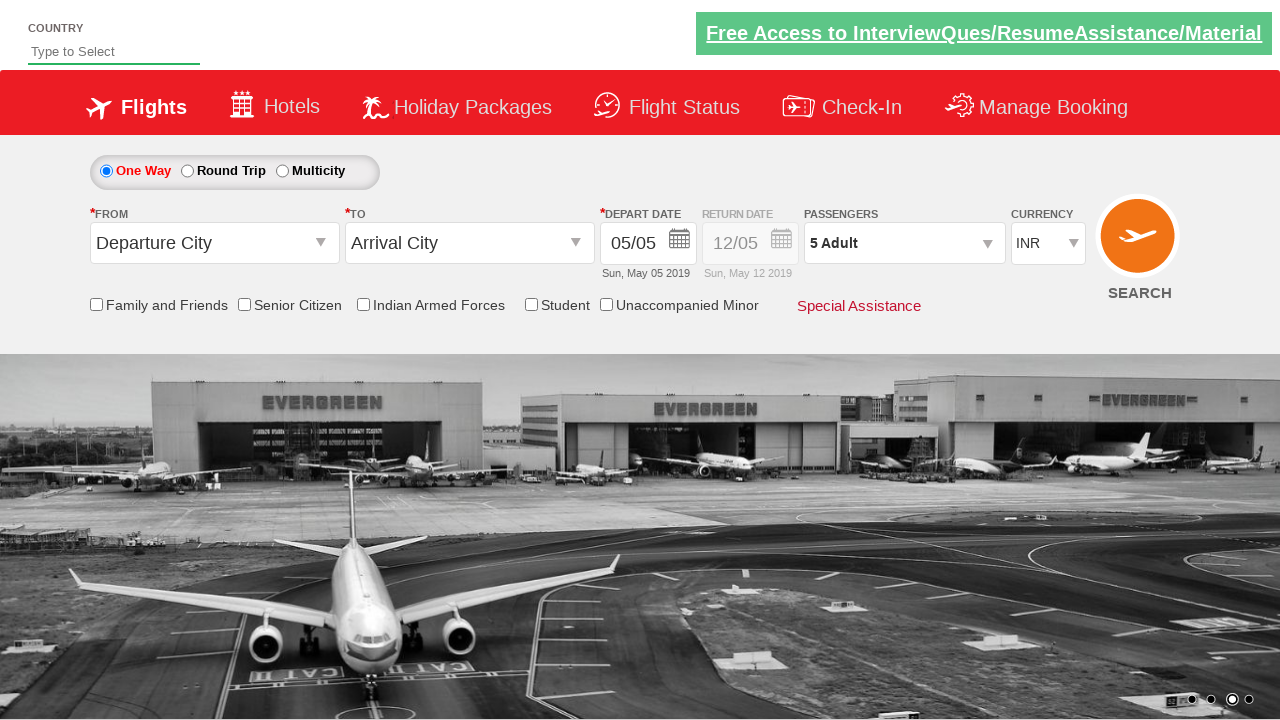